Tests the game browsing and playing flow by navigating to the browse page, selecting a game, clicking play, and interacting with the map to place a guess marker

Starting URL: https://geo.cmxu.io/browse

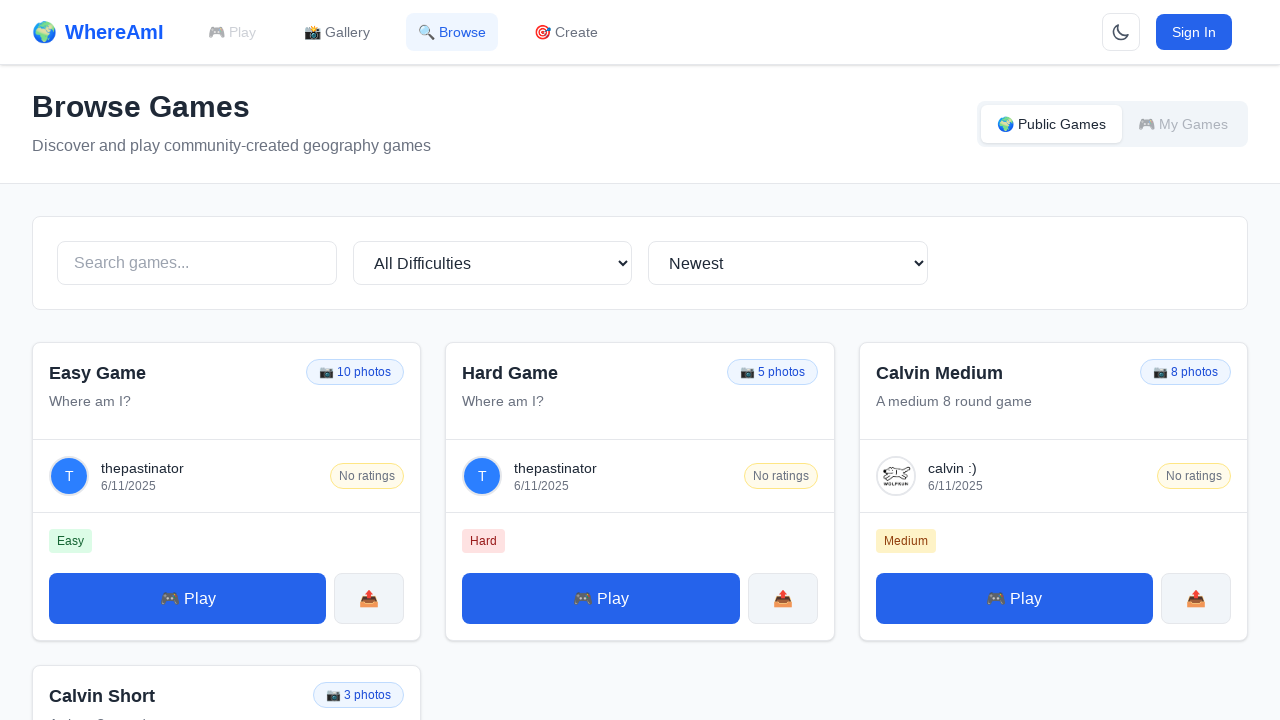

Waited for page to load with networkidle state
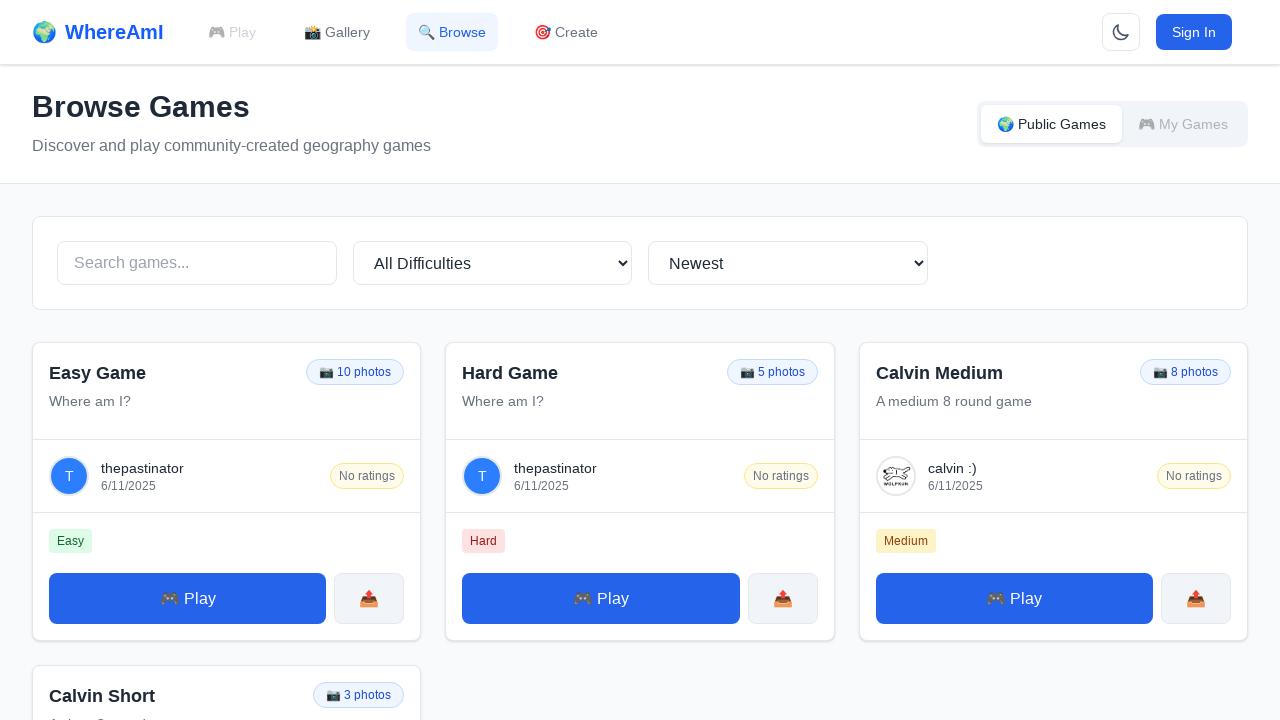

Located game cards on browse page
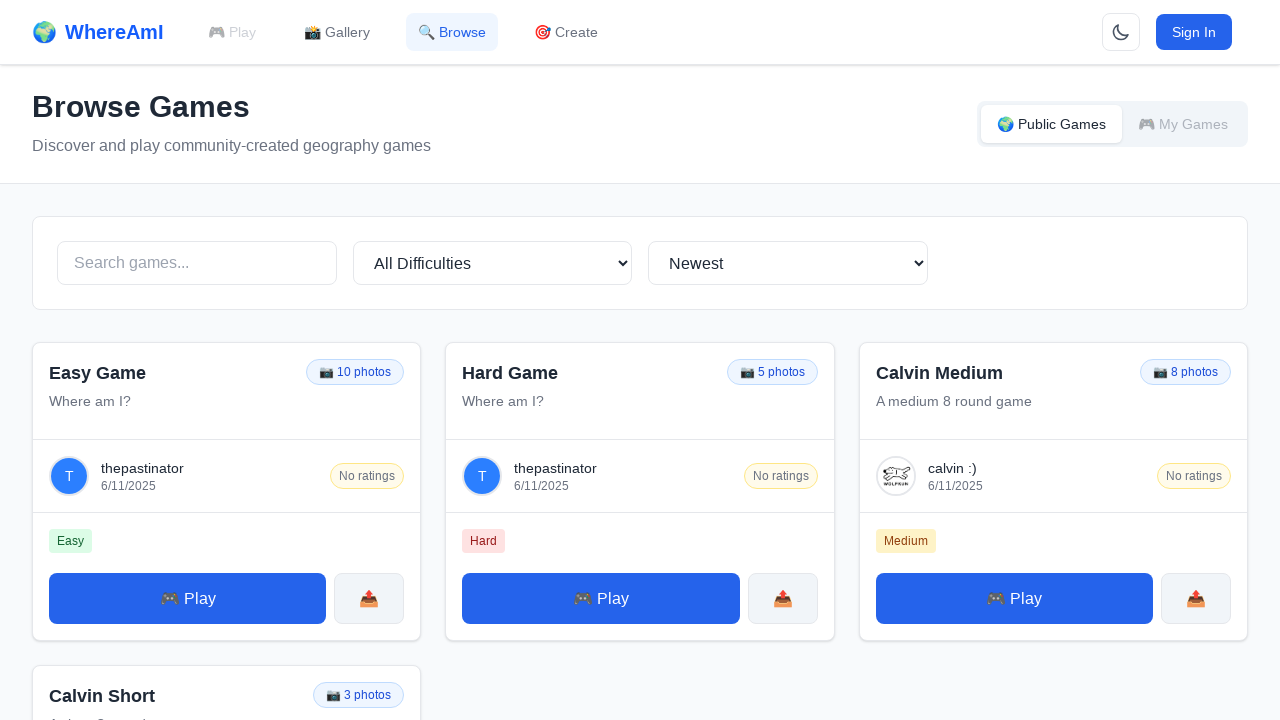

Clicked the first game card at (227, 491) on .game-card >> nth=0
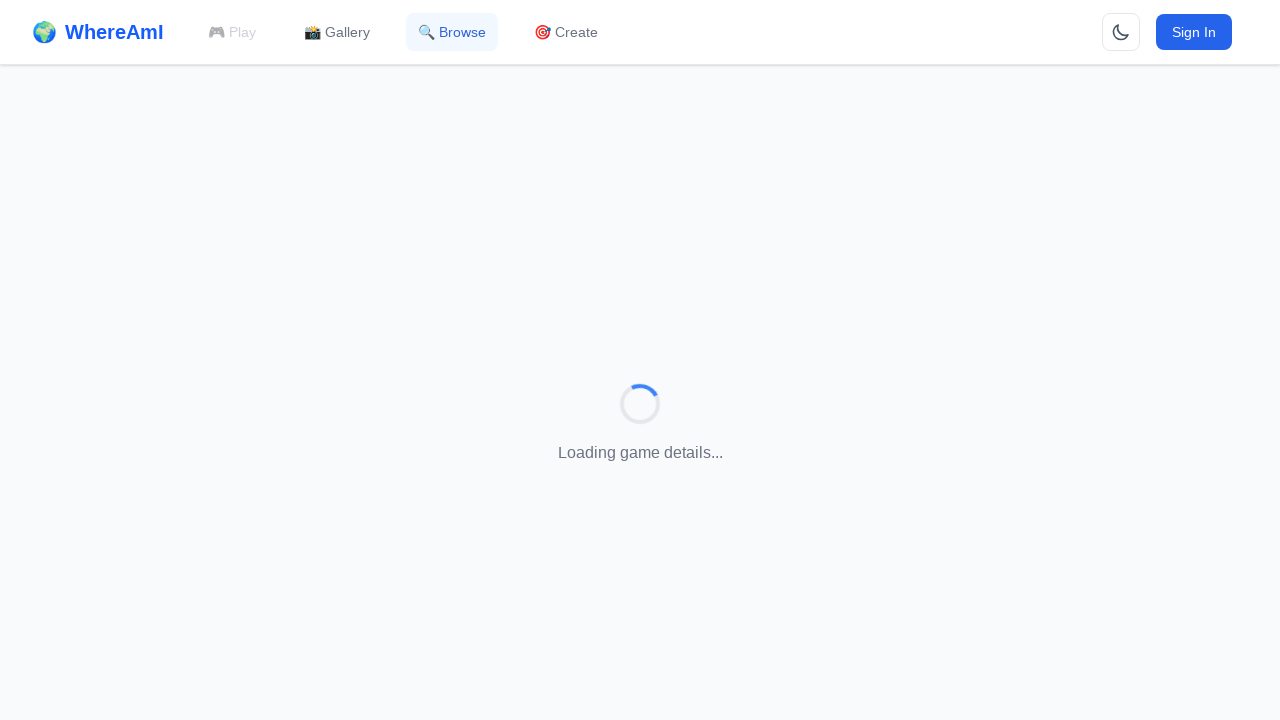

Waited 2 seconds for game details to load
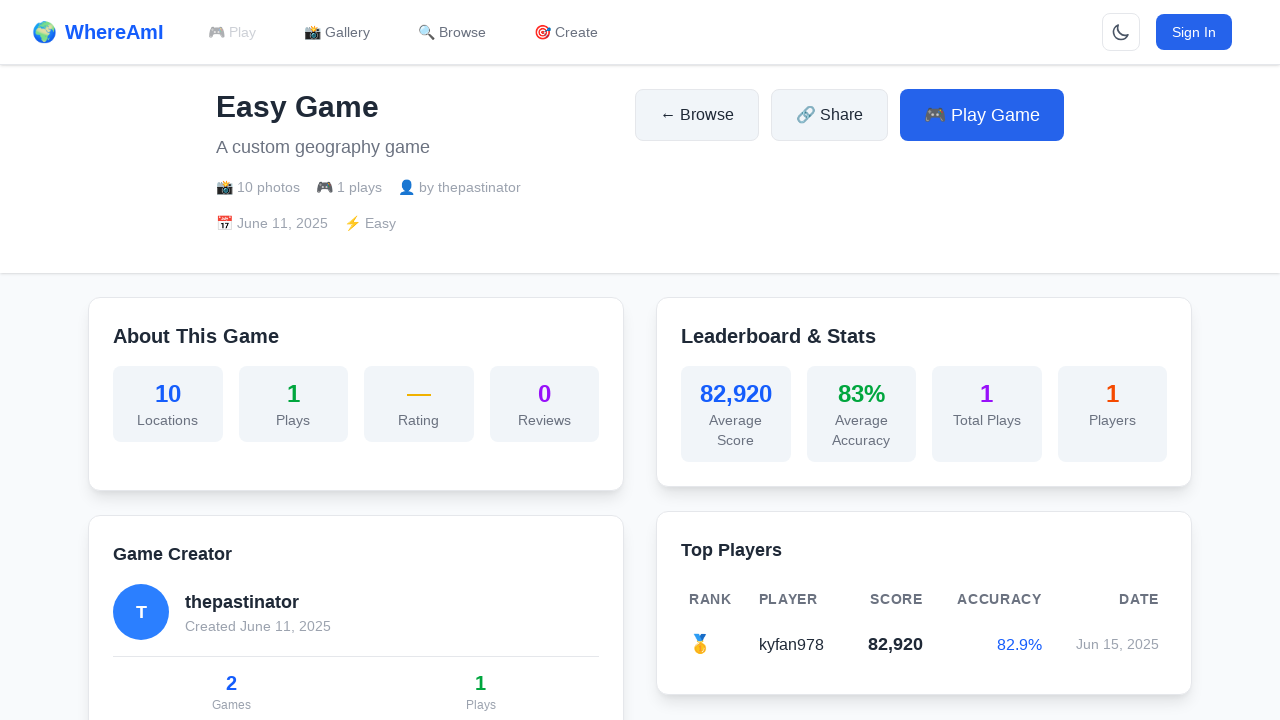

Clicked the Play Game button at (982, 115) on button:has-text("🎮 Play Game"), button:has-text("🌍 Start Playing Now") >> nth=0
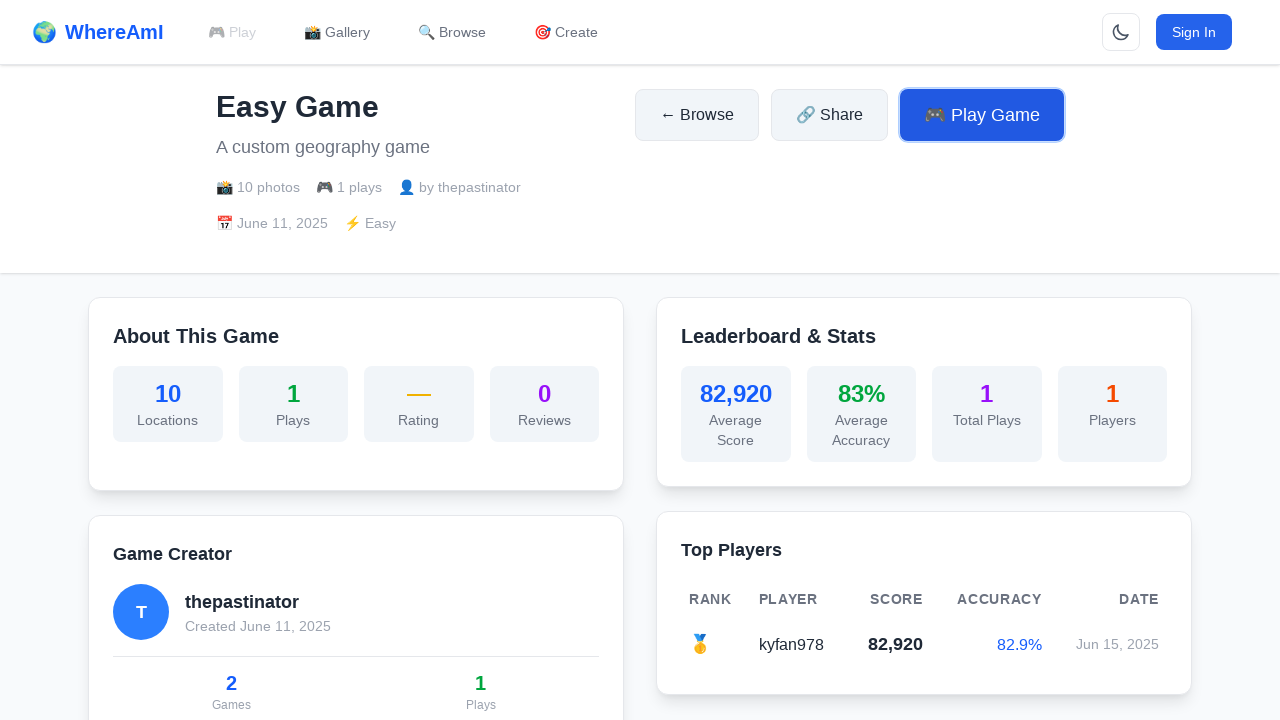

Waited 3 seconds for game to start
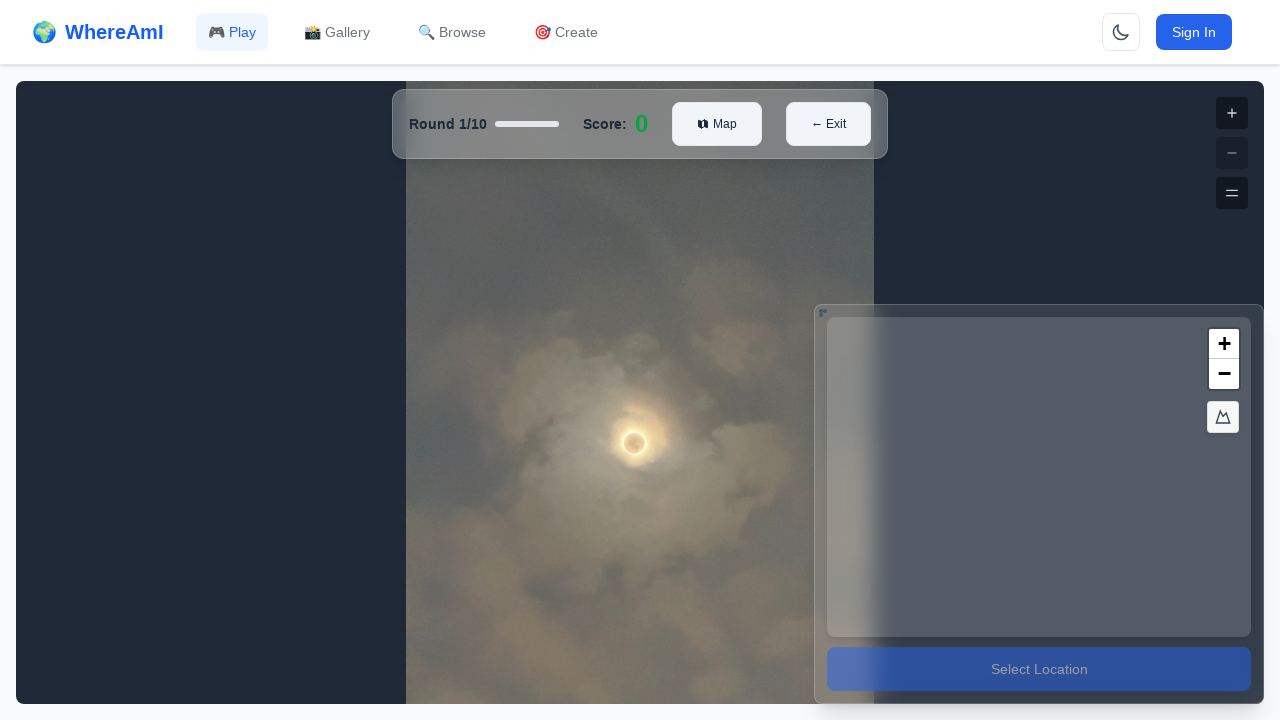

Map container became visible
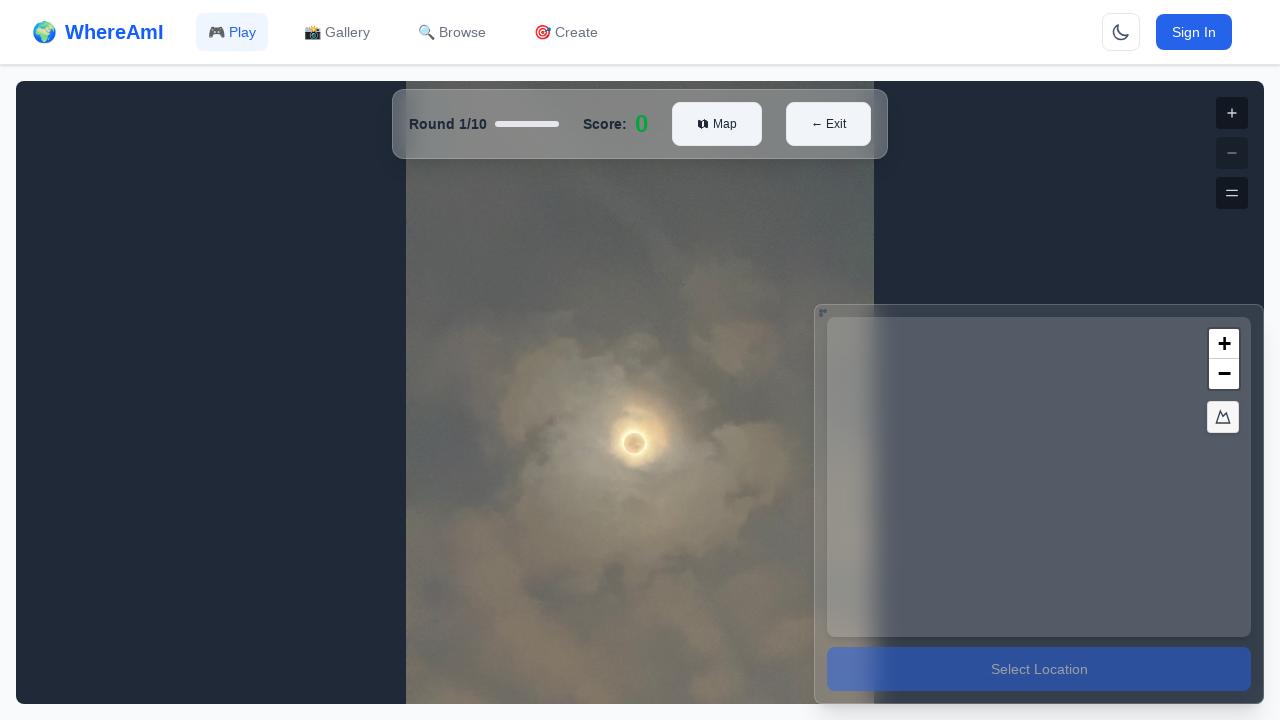

Clicked on map at position (200, 200) to place guess marker at (1027, 517) on .map-container >> nth=0
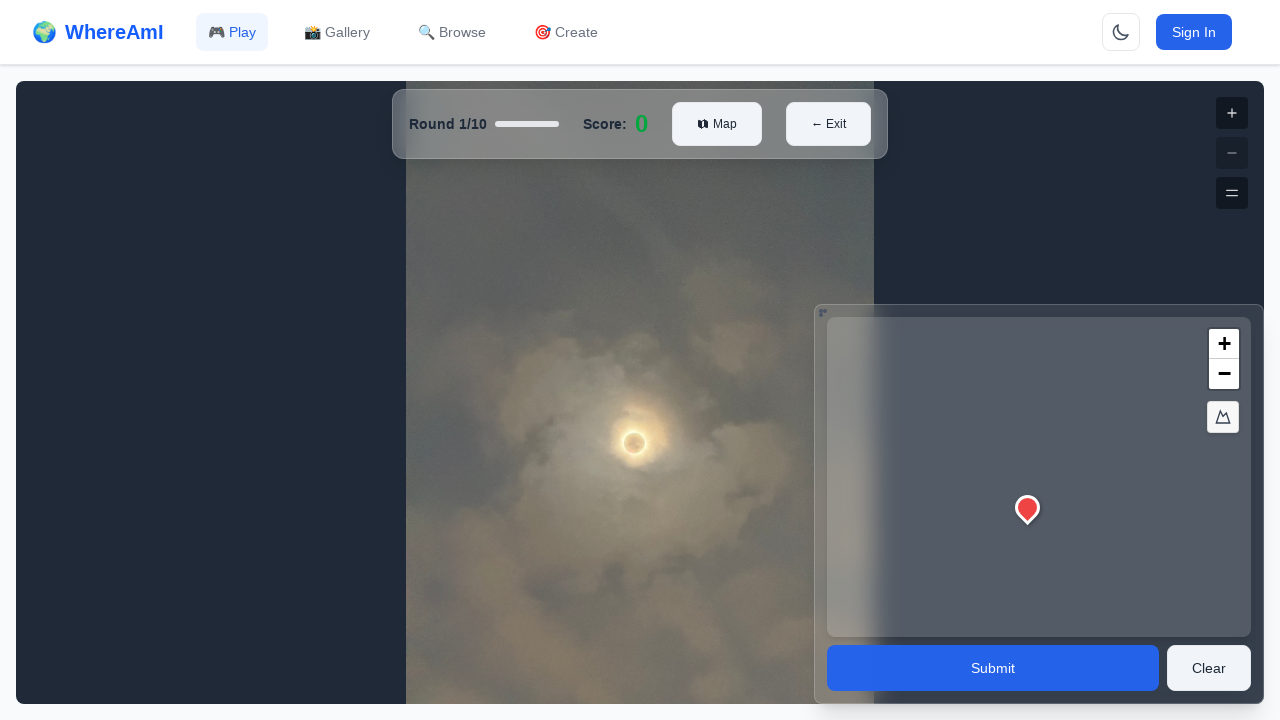

Waited 1 second for guess marker to appear
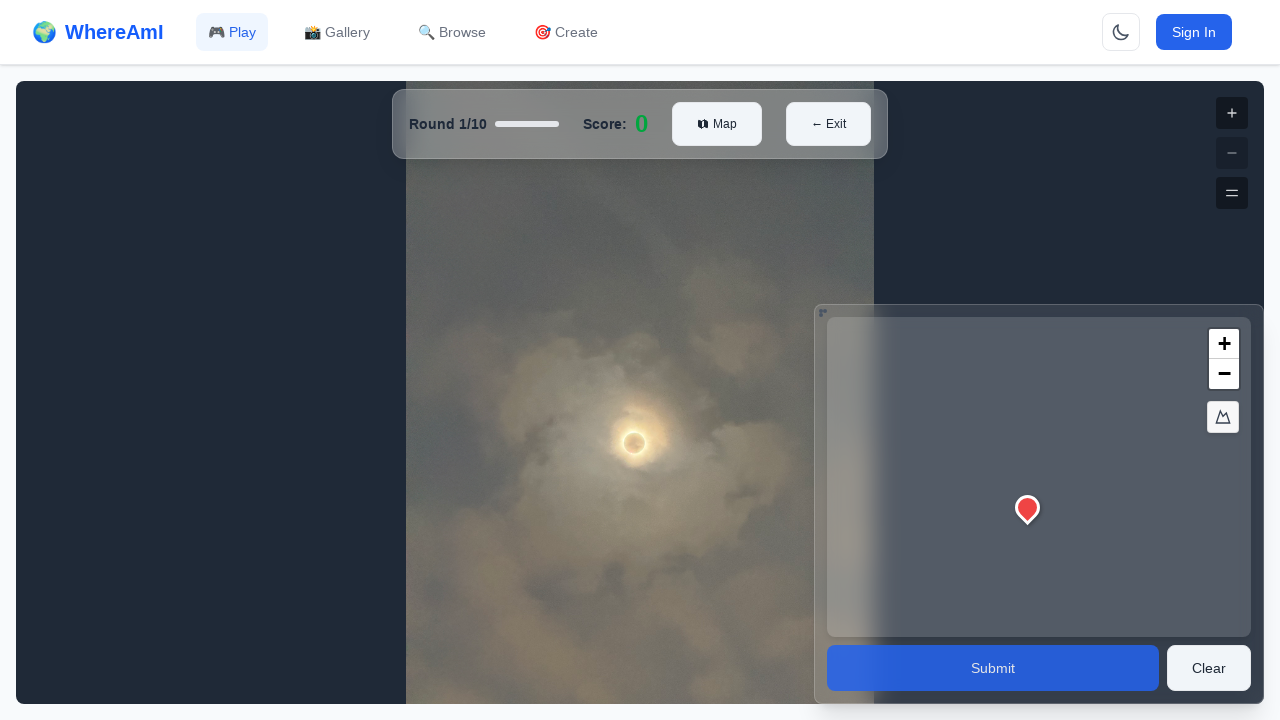

Verified guess marker is visible on the map
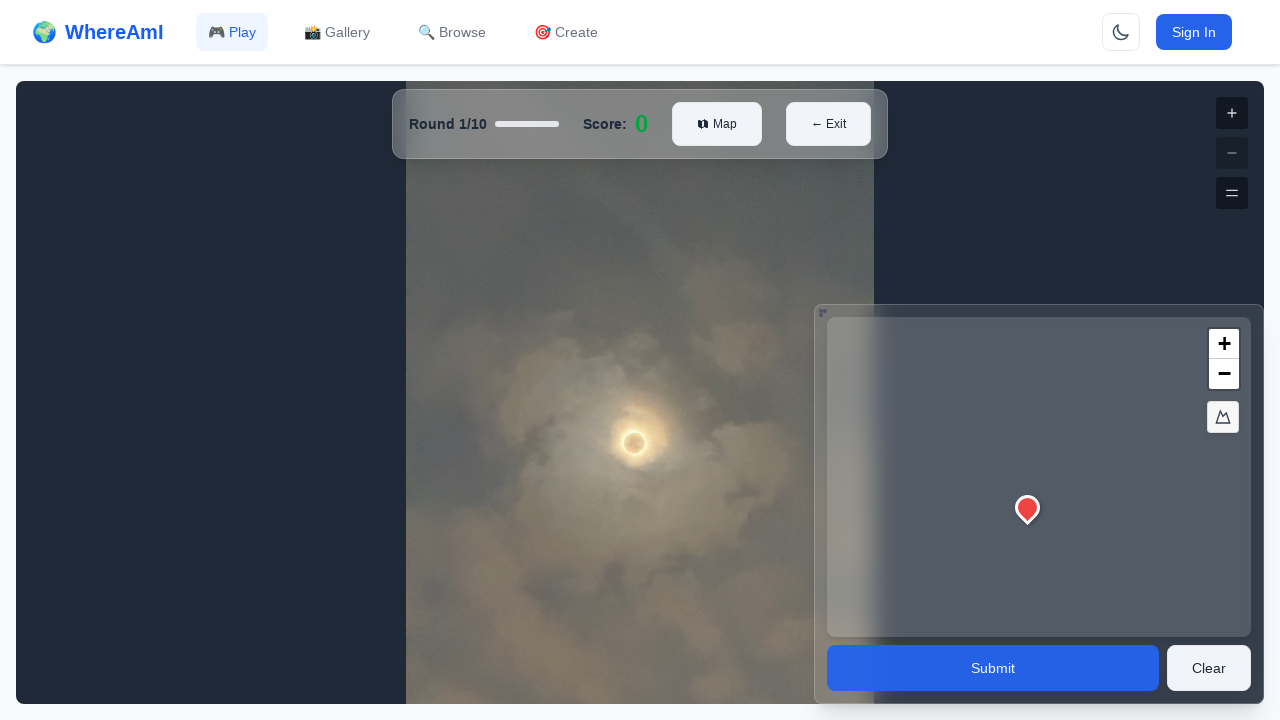

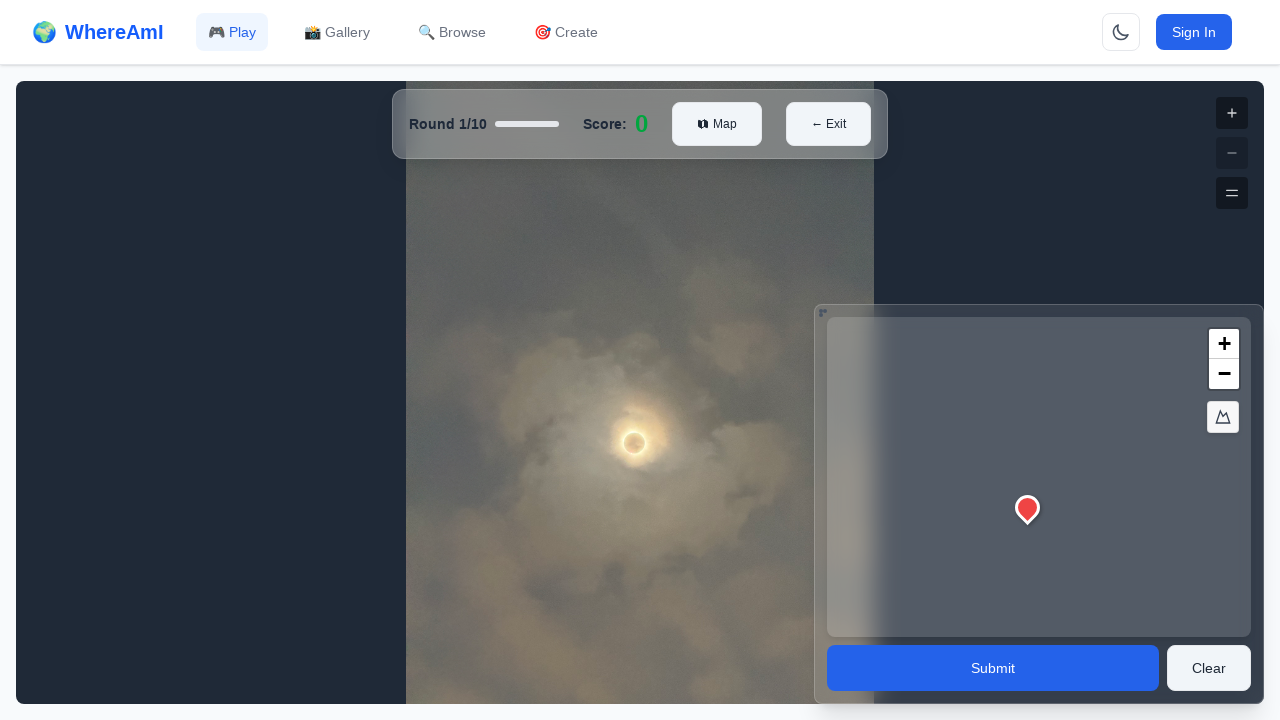